Tests a calculator web application by clicking all available calculator buttons to verify they are interactive and functional

Starting URL: https://zxcodes.github.io/Calculator

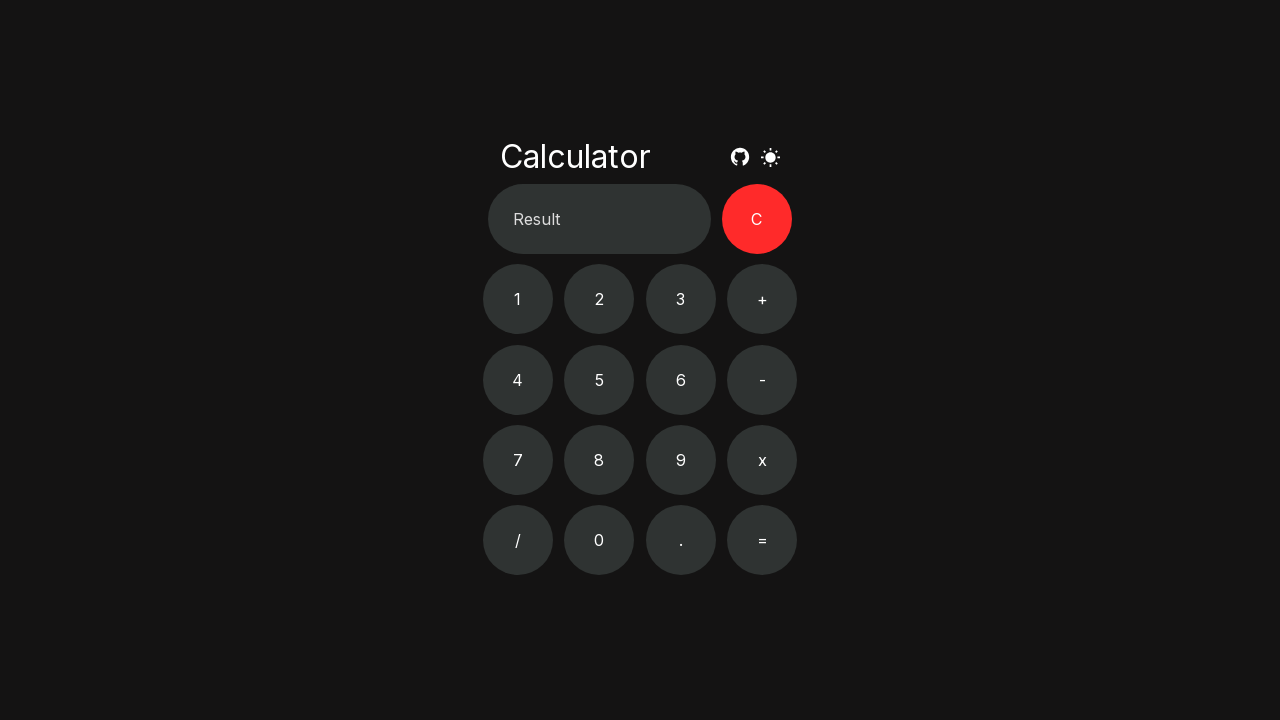

Waited for calculator buttons to load
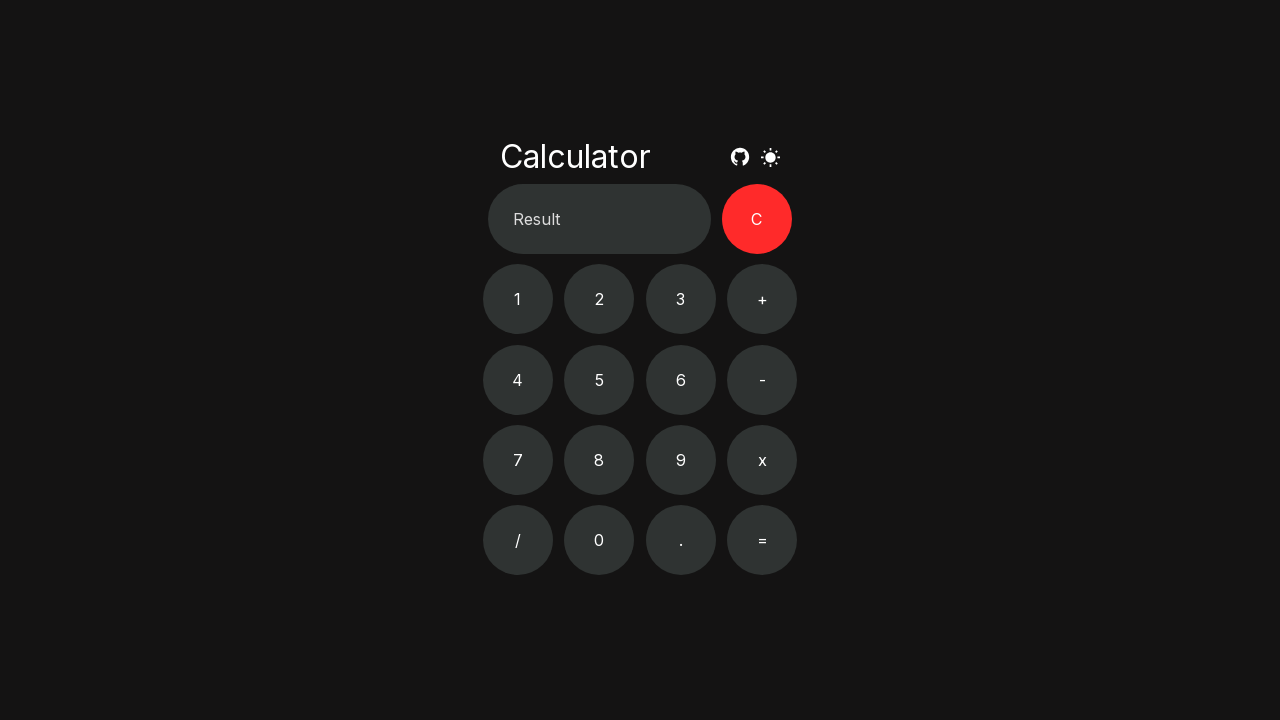

Located all calculator buttons
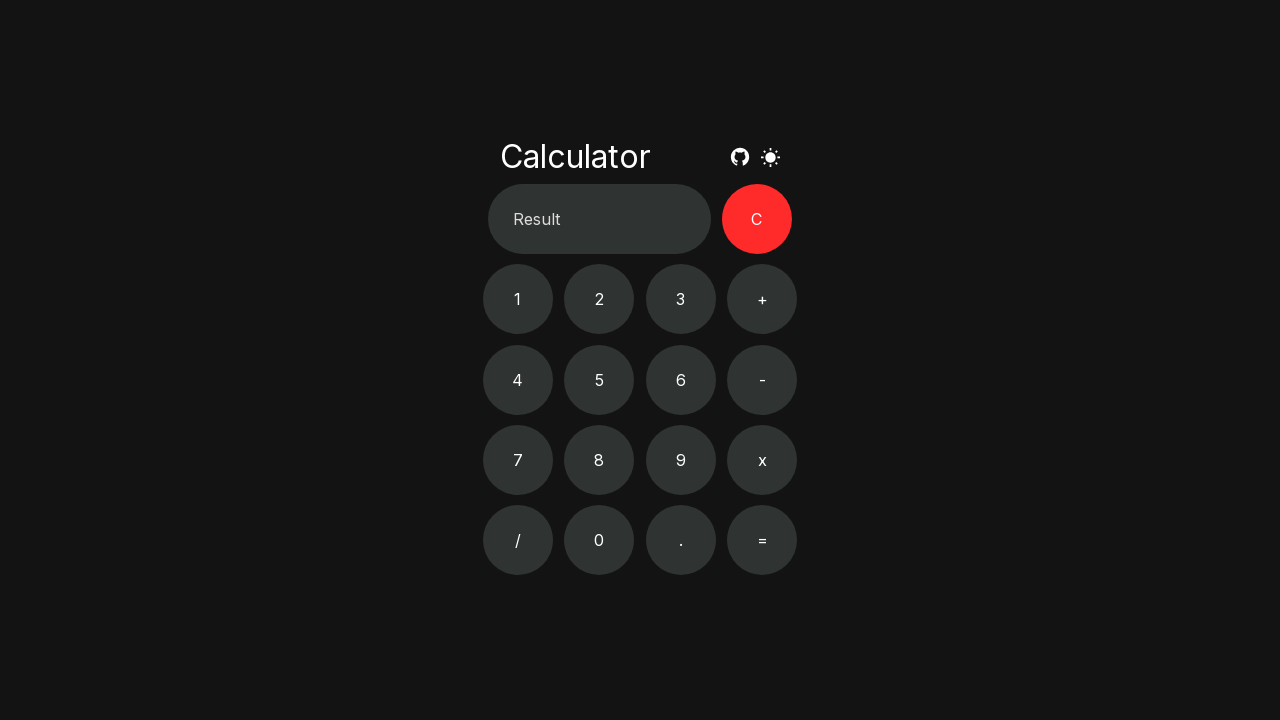

Found 17 calculator buttons
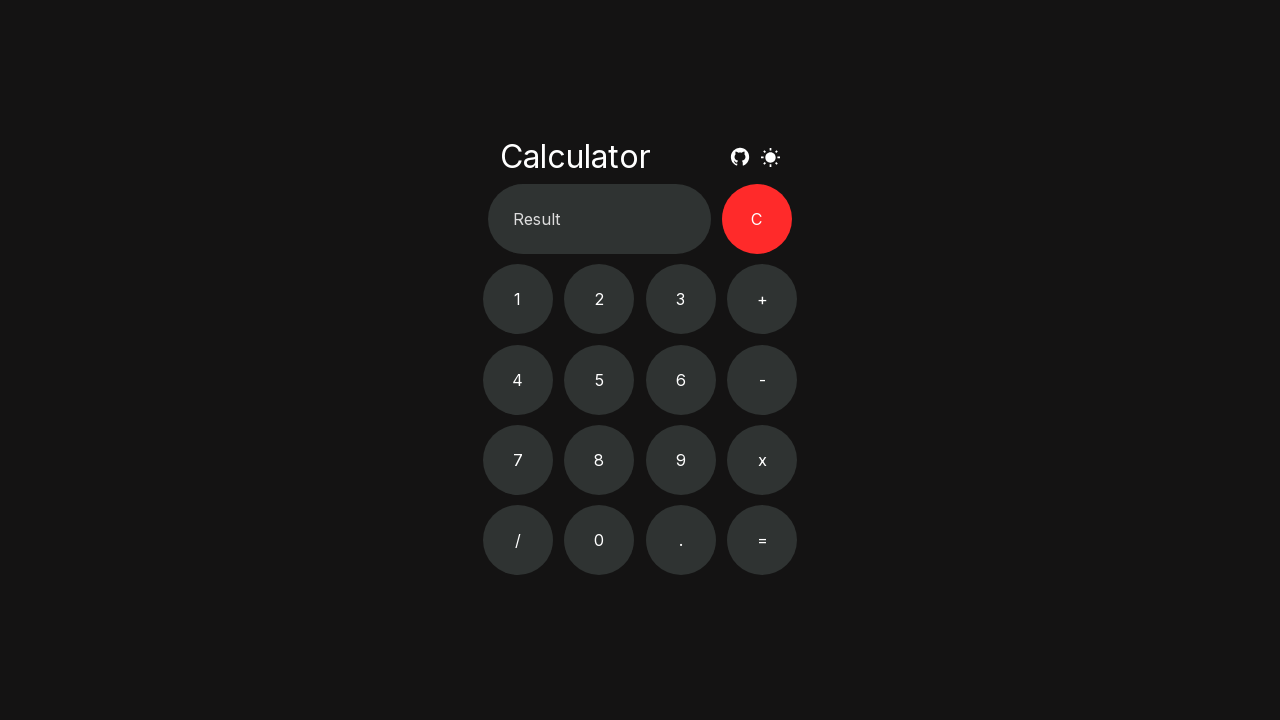

Clicked calculator button 1 of 17 at (757, 219) on input[type='button'] >> nth=0
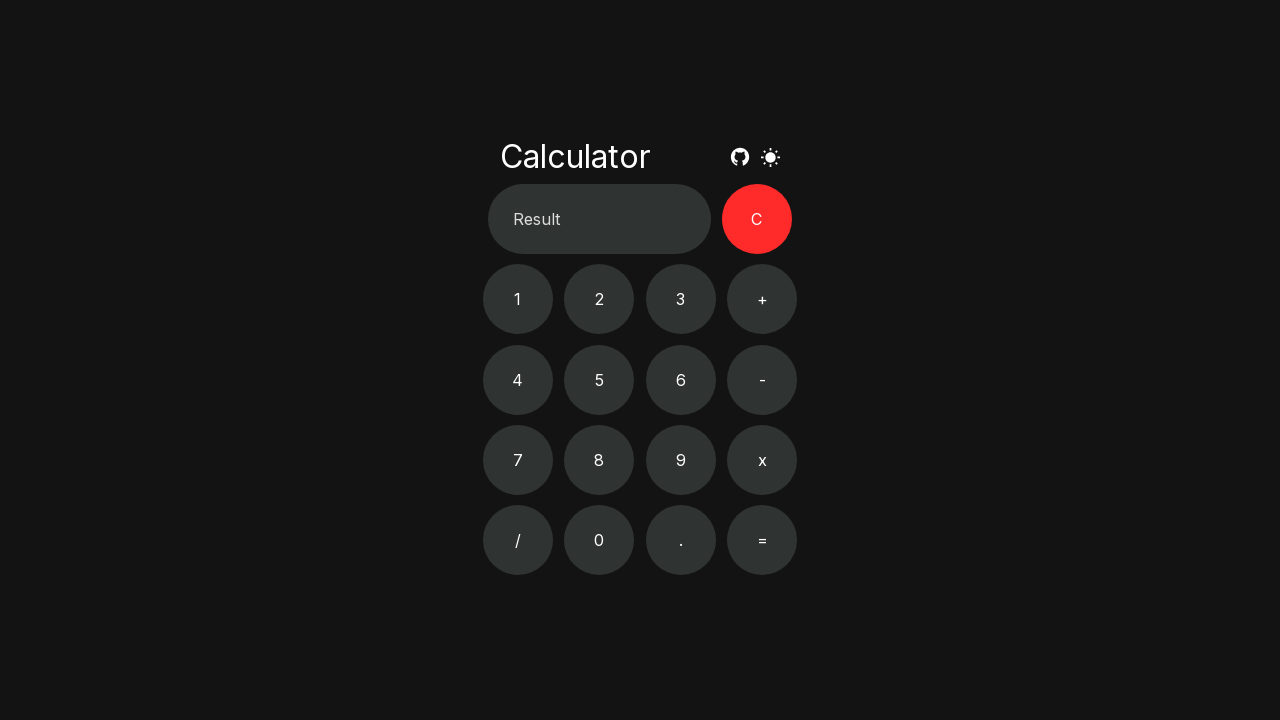

Clicked calculator button 2 of 17 at (518, 299) on input[type='button'] >> nth=1
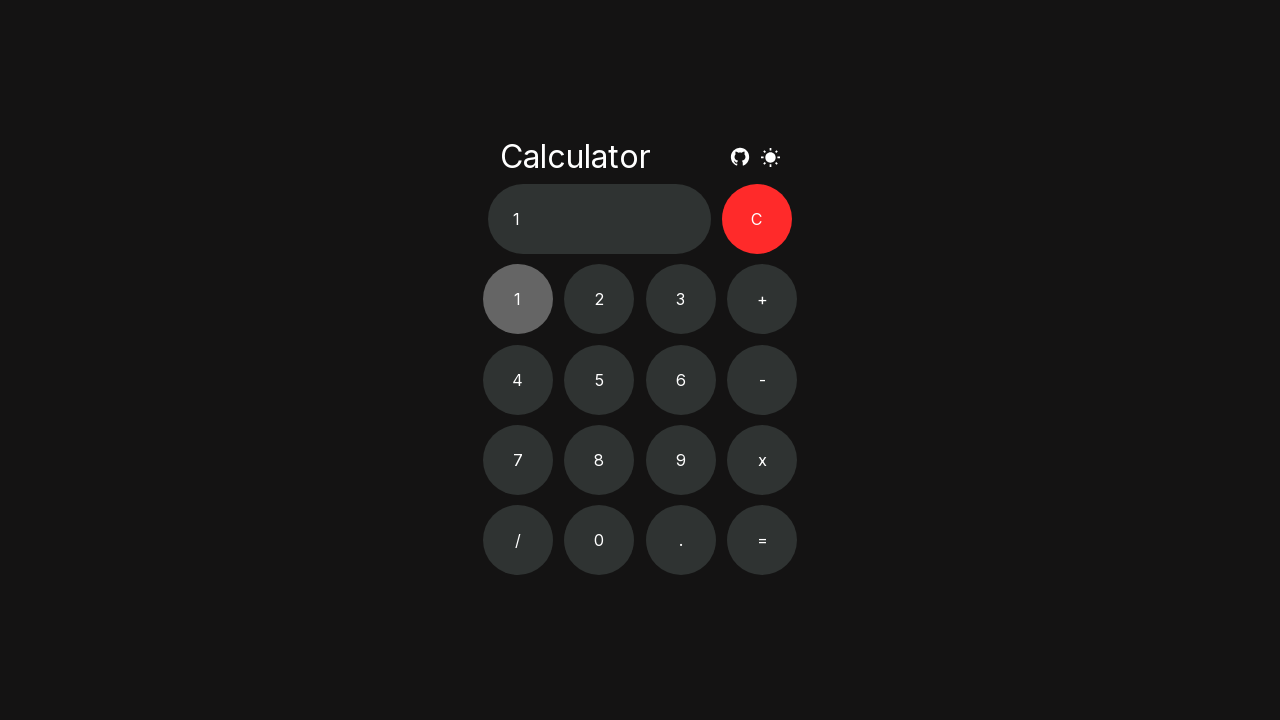

Clicked calculator button 3 of 17 at (599, 299) on input[type='button'] >> nth=2
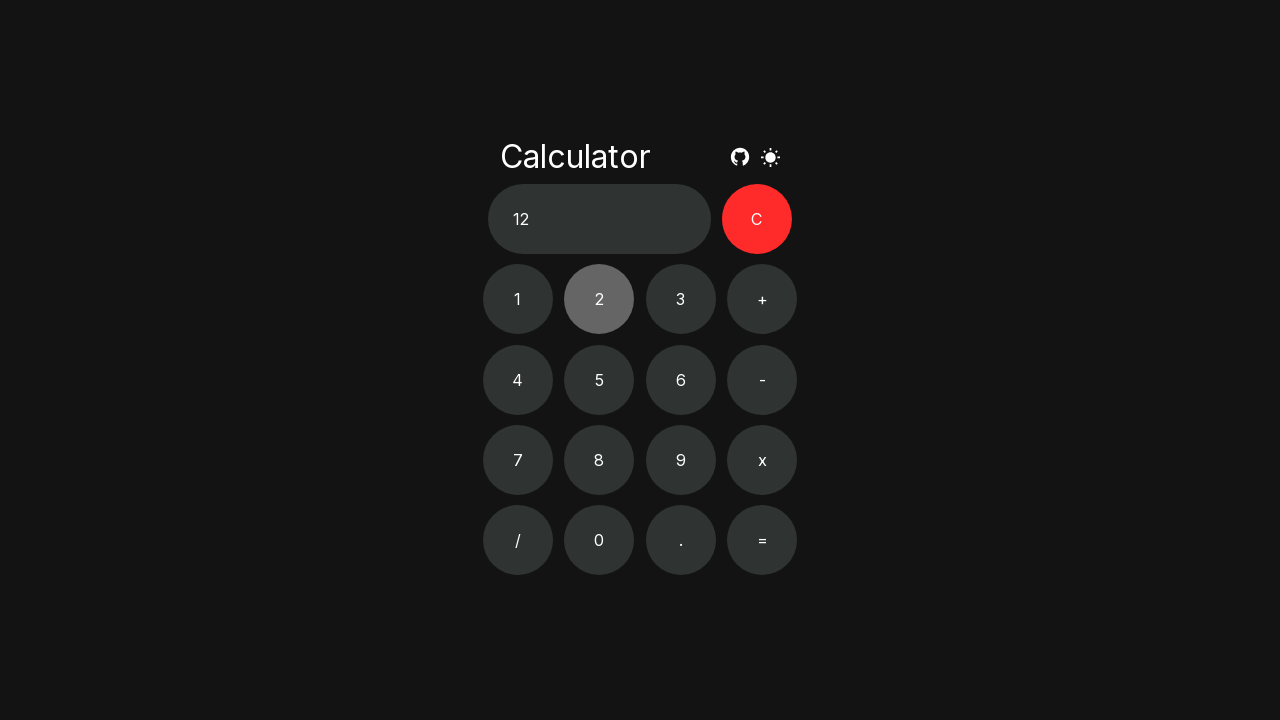

Clicked calculator button 4 of 17 at (681, 299) on input[type='button'] >> nth=3
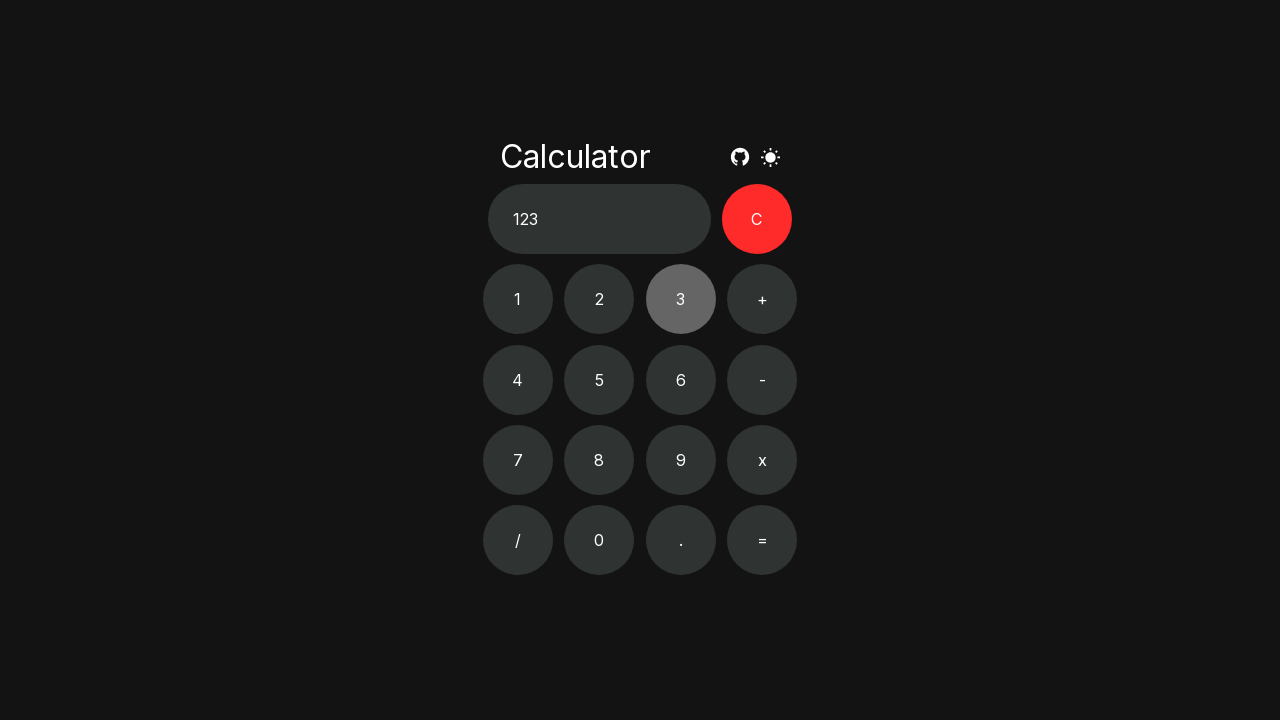

Clicked calculator button 5 of 17 at (762, 299) on input[type='button'] >> nth=4
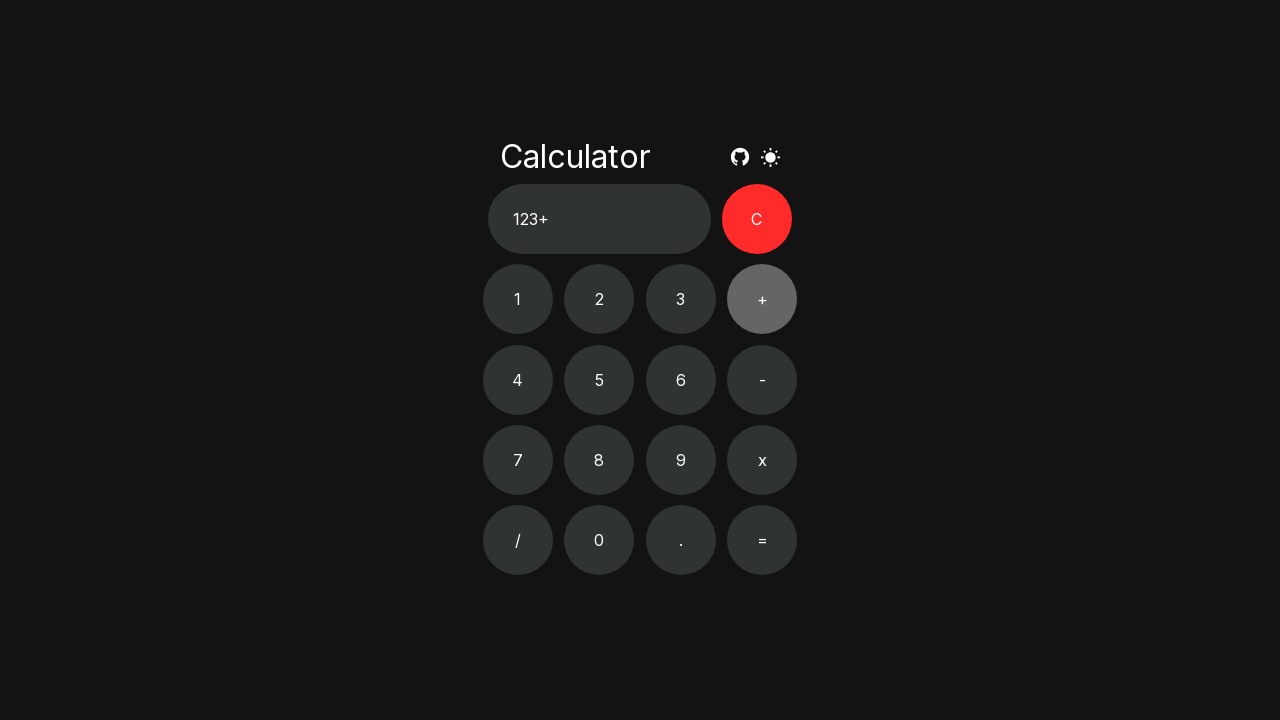

Clicked calculator button 6 of 17 at (518, 380) on input[type='button'] >> nth=5
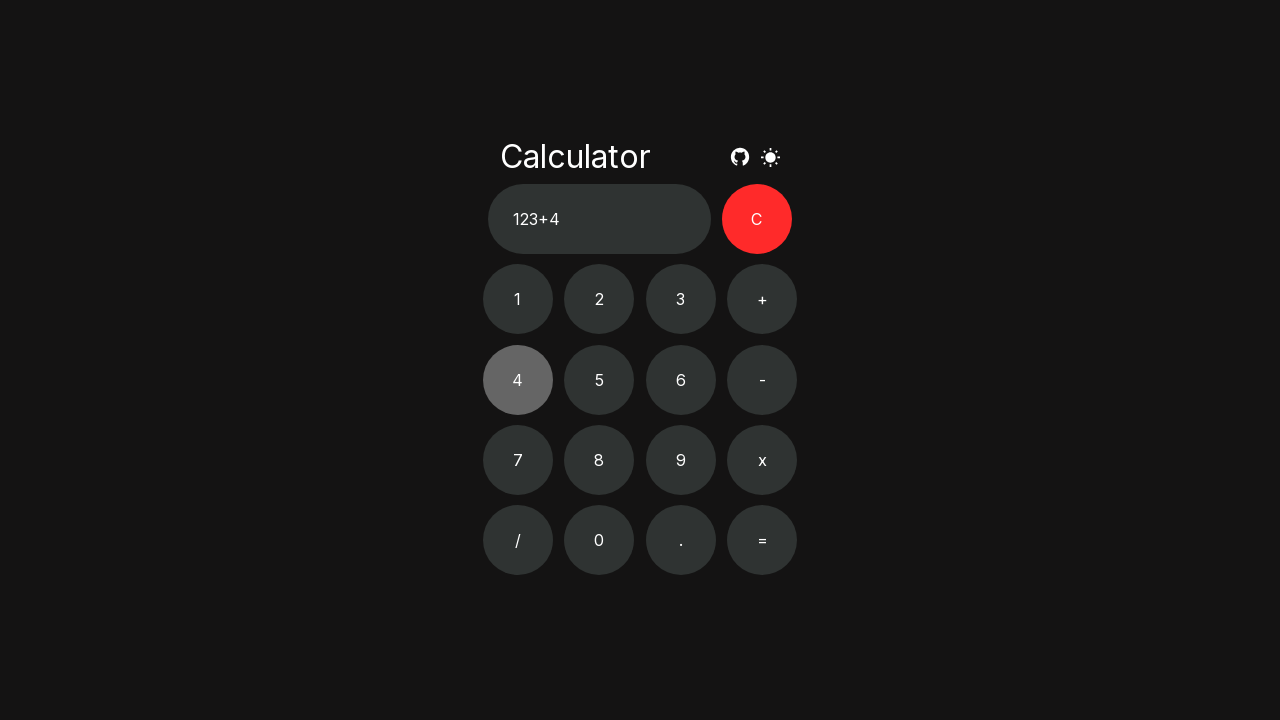

Clicked calculator button 7 of 17 at (599, 380) on input[type='button'] >> nth=6
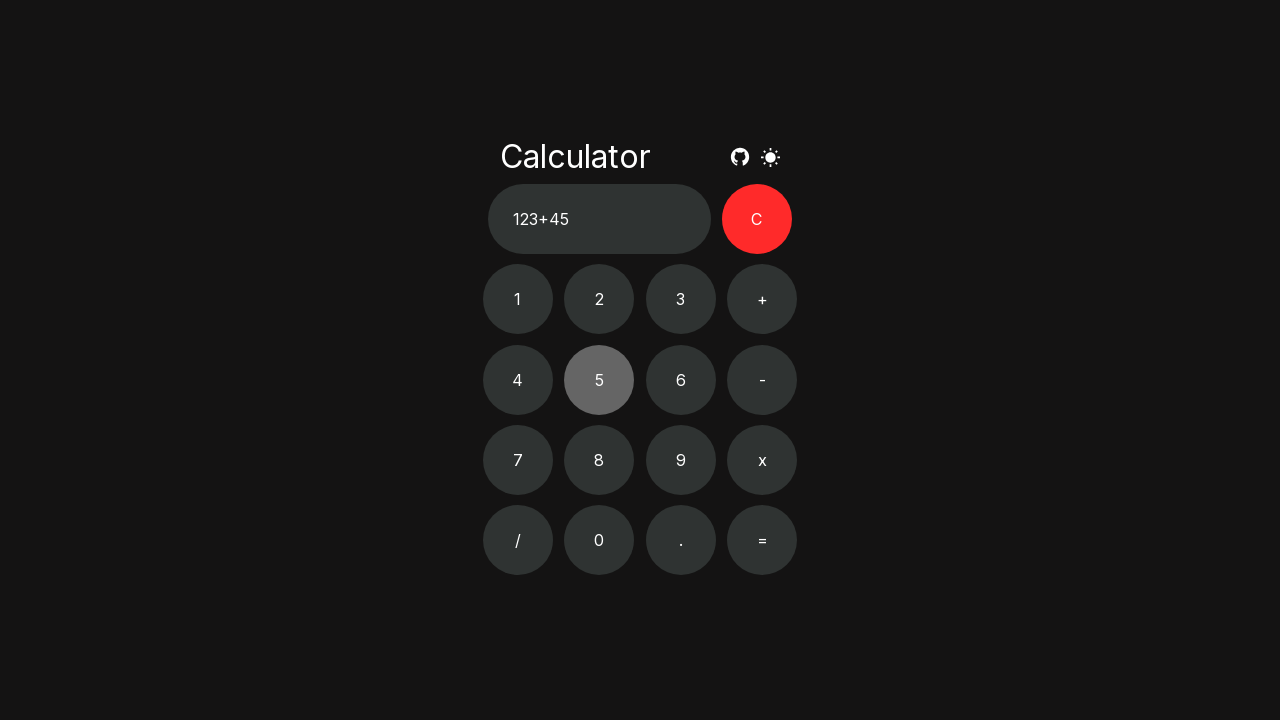

Clicked calculator button 8 of 17 at (681, 380) on input[type='button'] >> nth=7
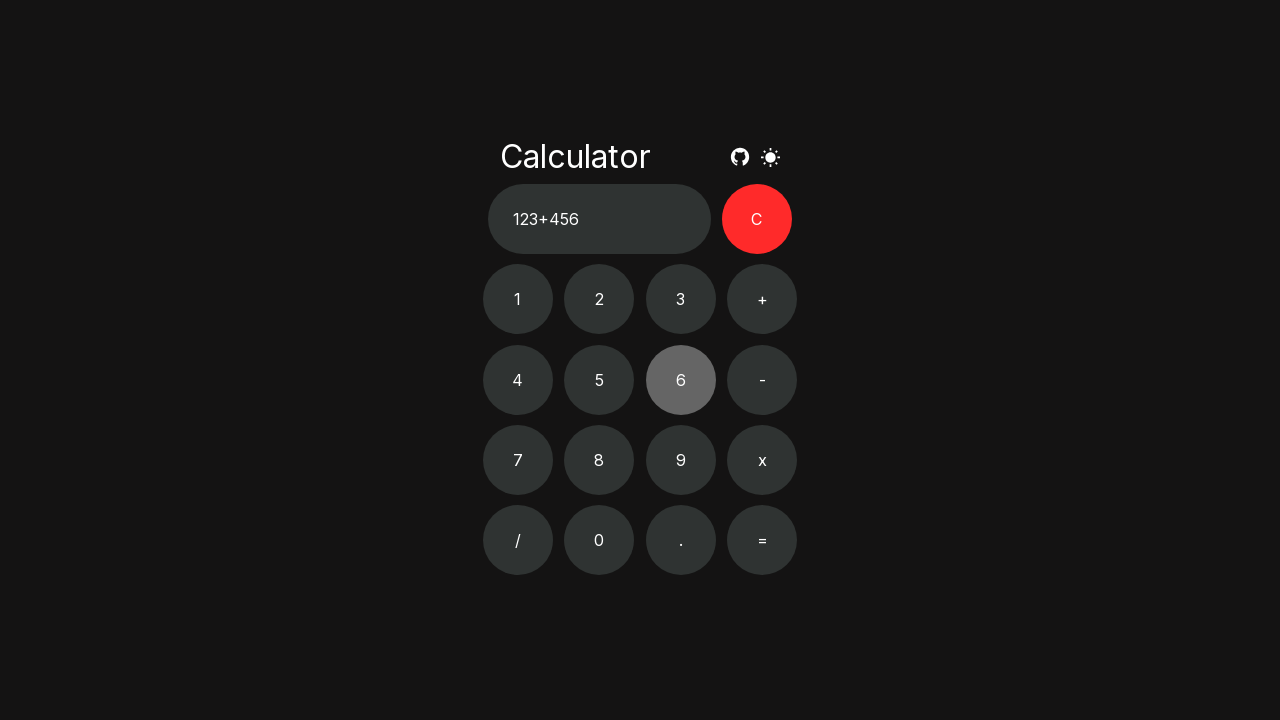

Clicked calculator button 9 of 17 at (762, 380) on input[type='button'] >> nth=8
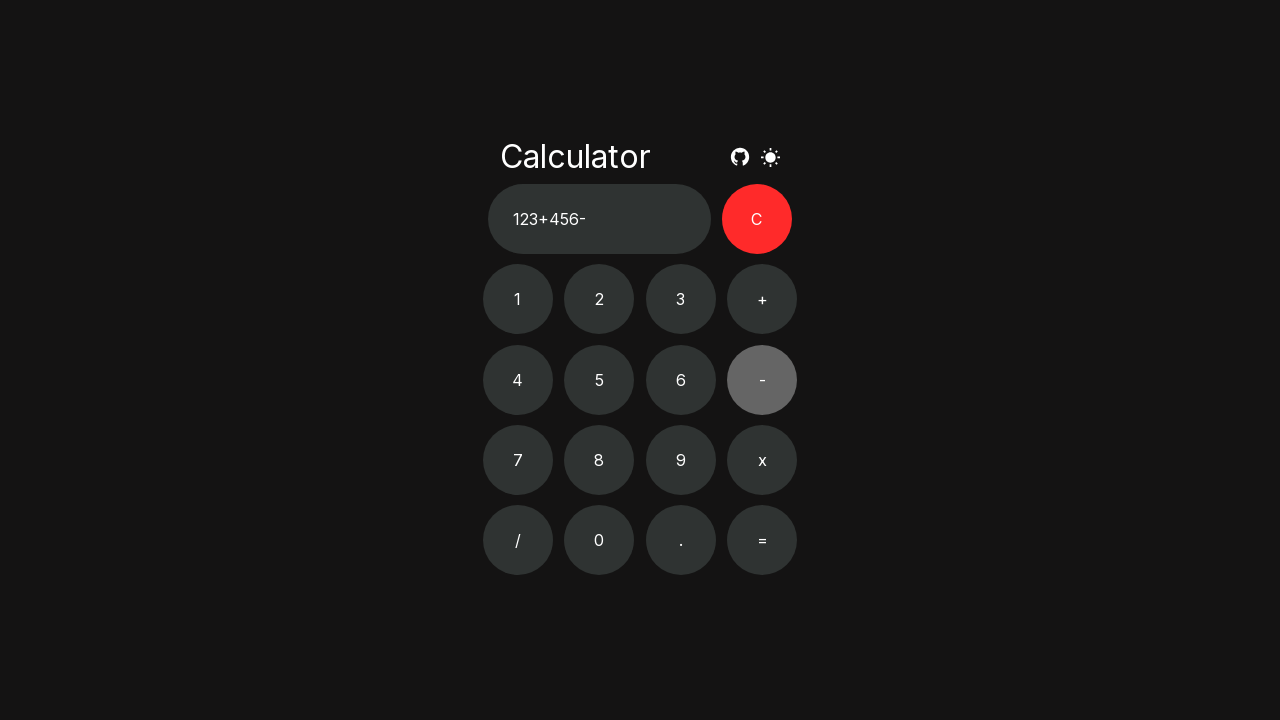

Clicked calculator button 10 of 17 at (518, 460) on input[type='button'] >> nth=9
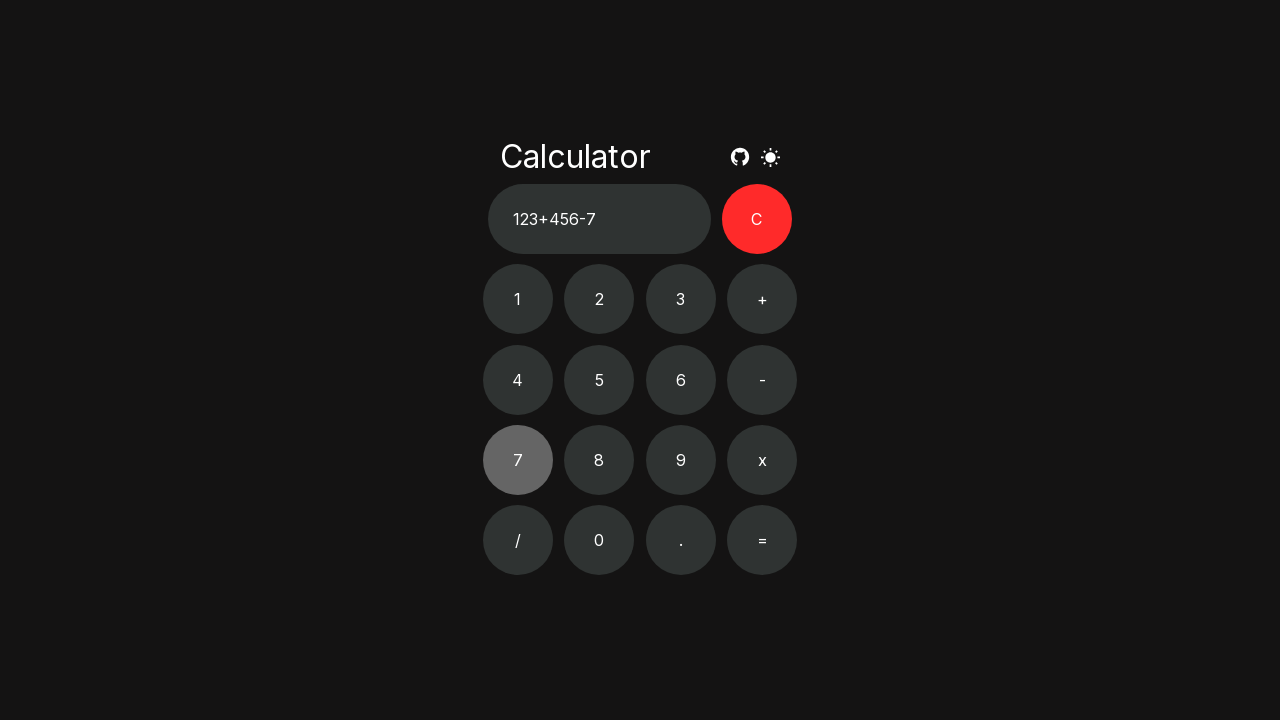

Clicked calculator button 11 of 17 at (599, 460) on input[type='button'] >> nth=10
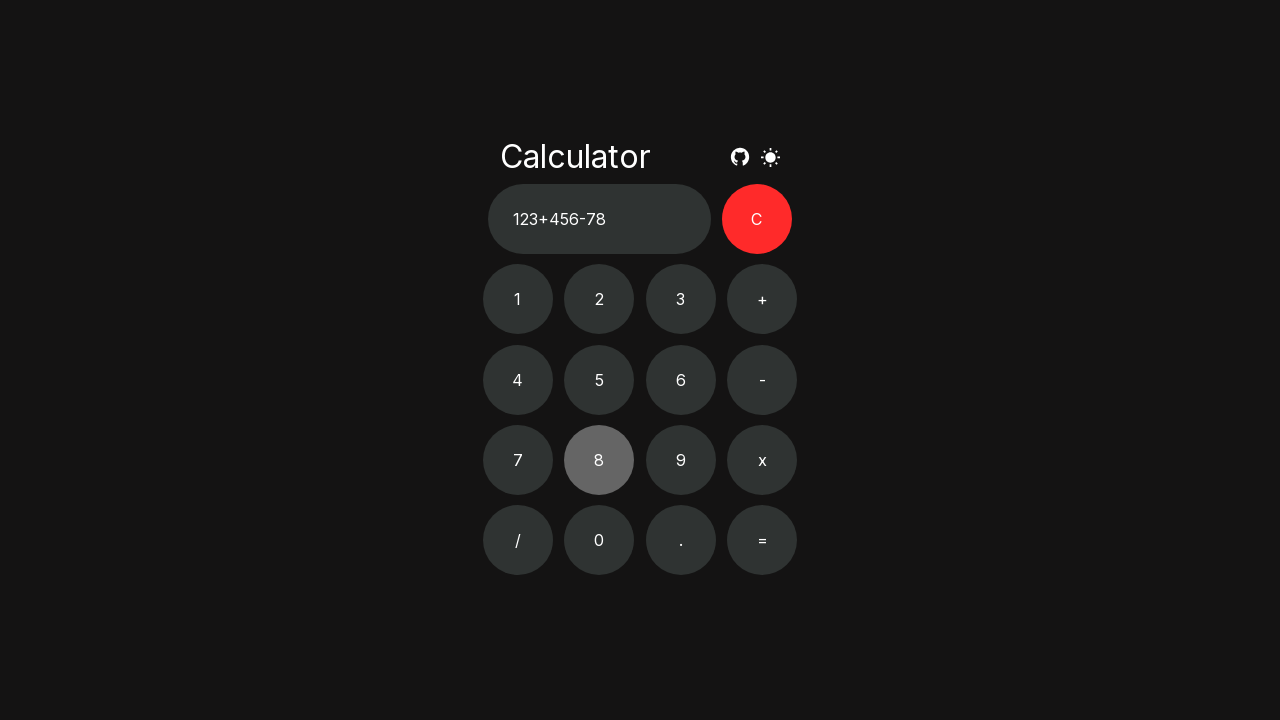

Clicked calculator button 12 of 17 at (681, 460) on input[type='button'] >> nth=11
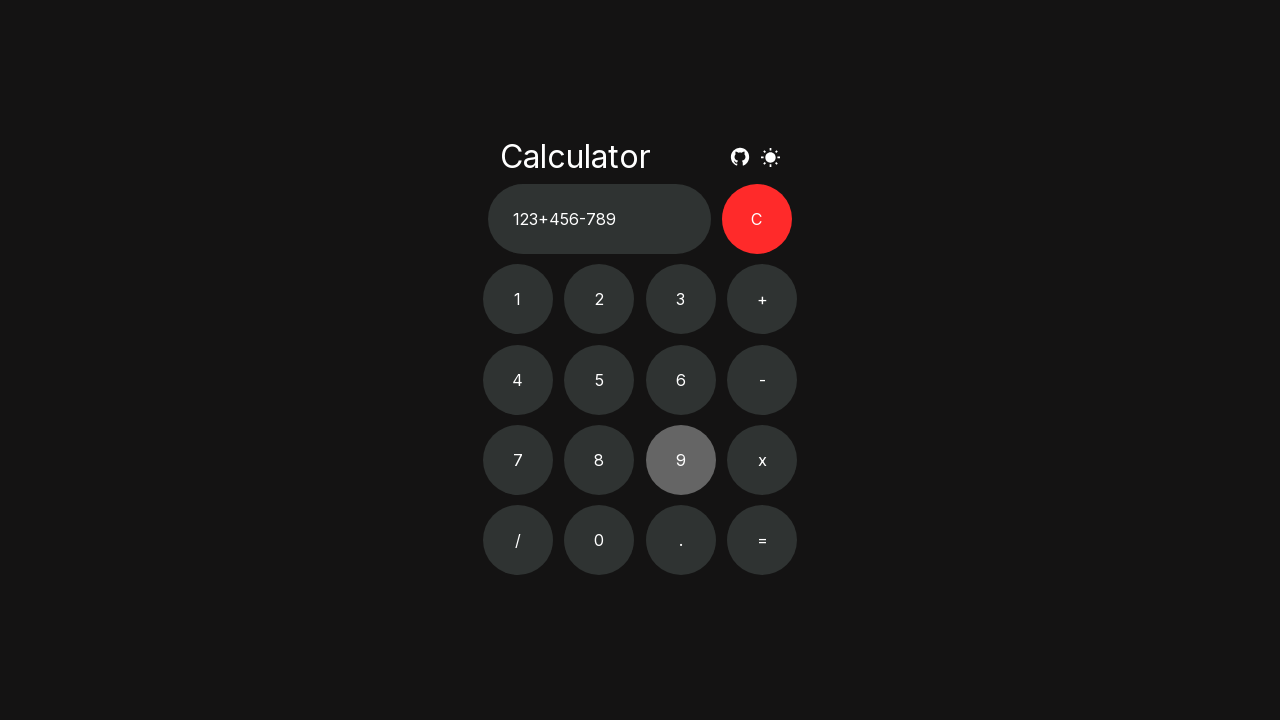

Clicked calculator button 13 of 17 at (762, 460) on input[type='button'] >> nth=12
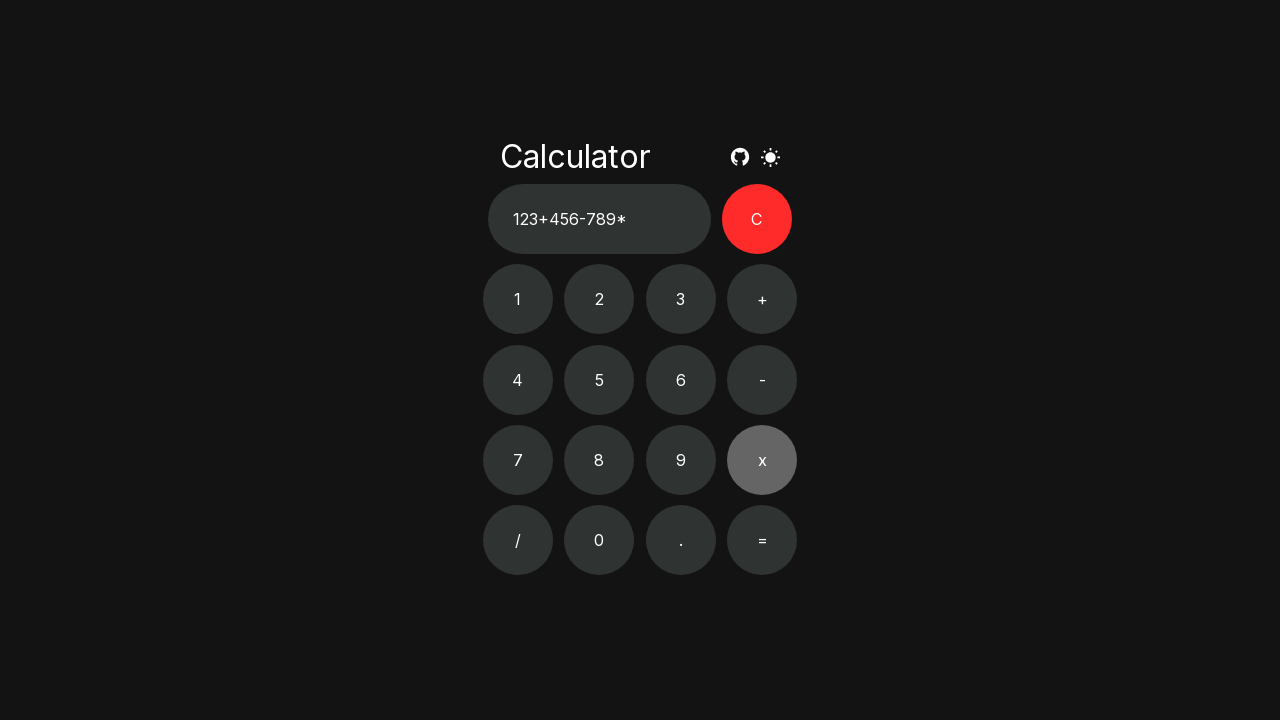

Clicked calculator button 14 of 17 at (518, 540) on input[type='button'] >> nth=13
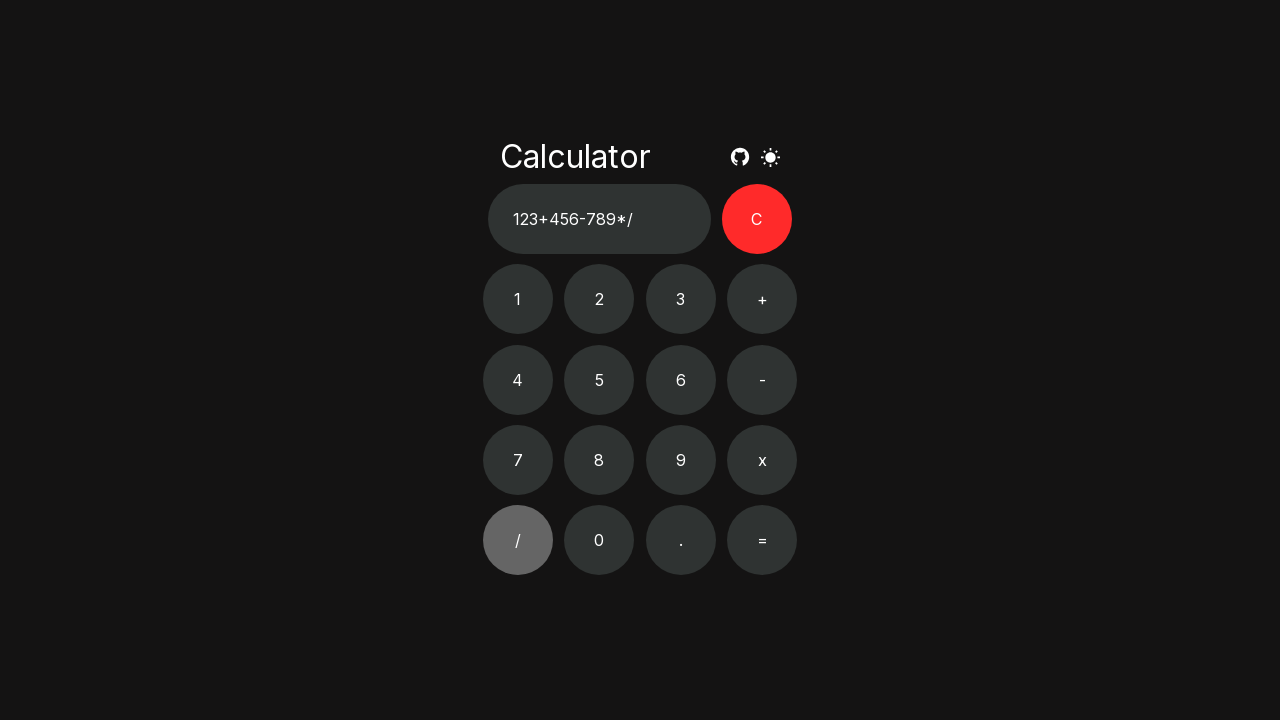

Clicked calculator button 15 of 17 at (599, 540) on input[type='button'] >> nth=14
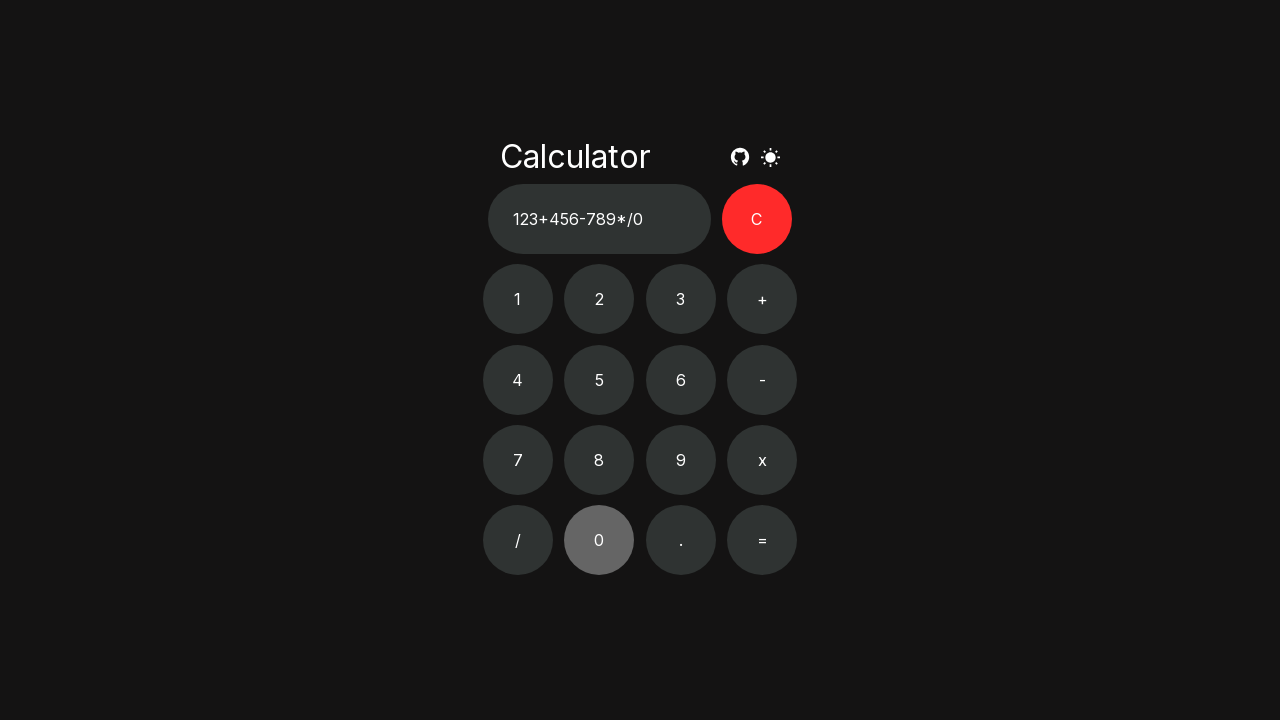

Clicked calculator button 16 of 17 at (681, 540) on input[type='button'] >> nth=15
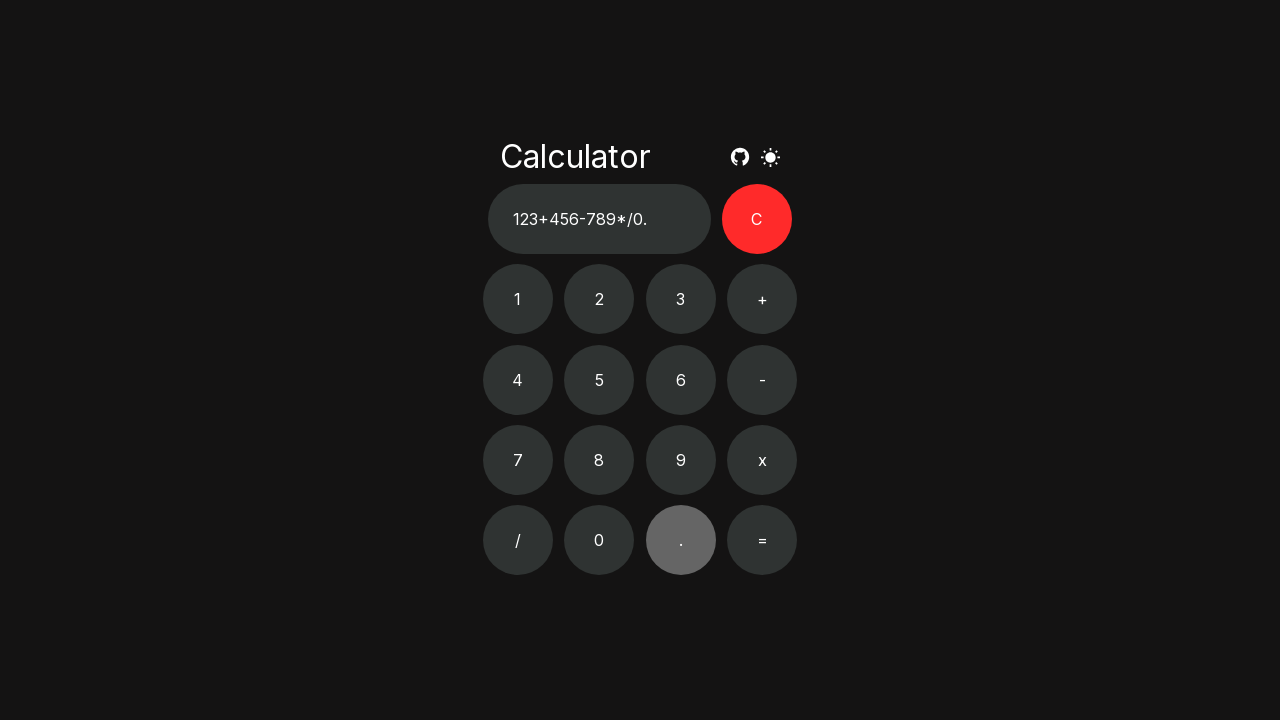

Clicked calculator button 17 of 17 at (762, 540) on input[type='button'] >> nth=16
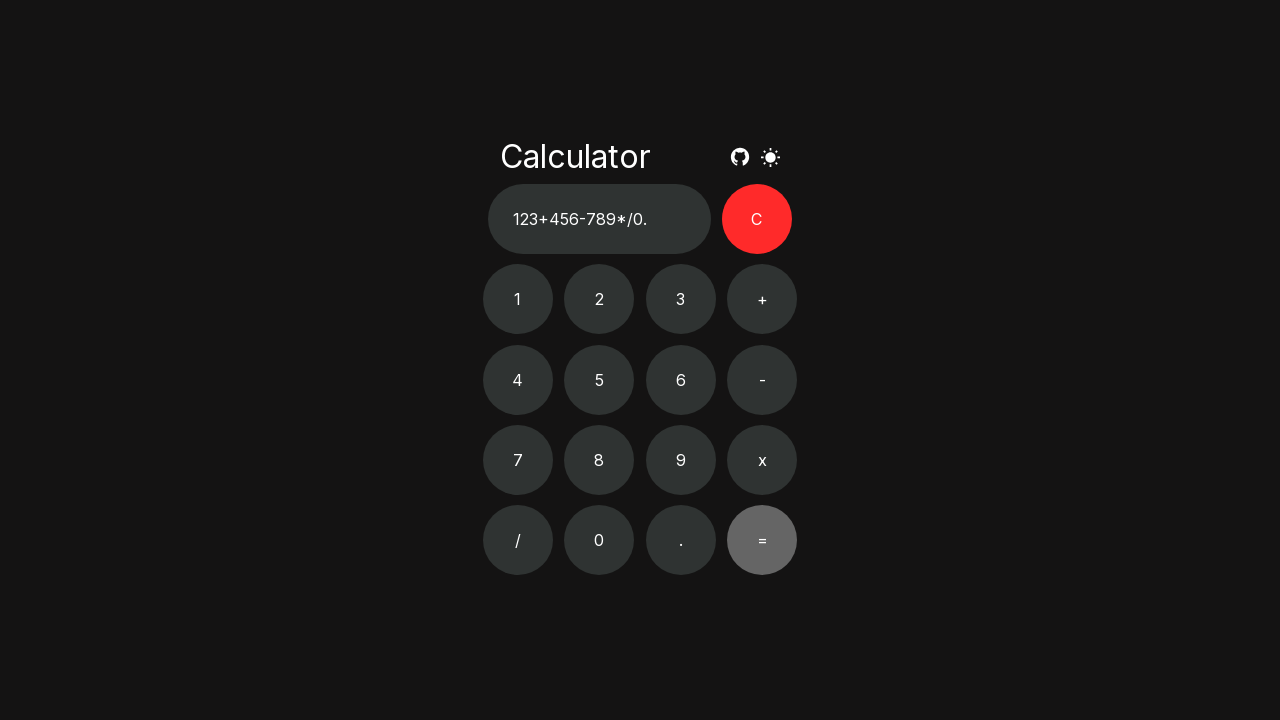

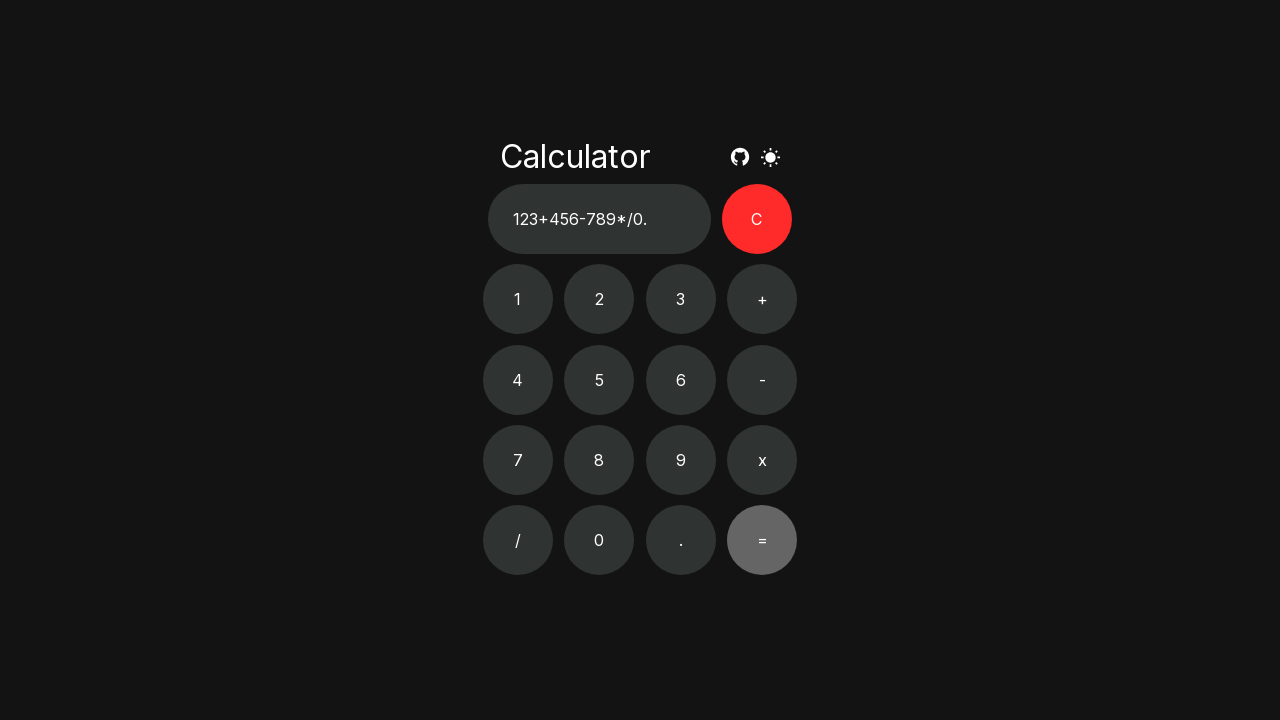